Tests form interactions on a practice Angular page by checking a checkbox, selecting radio button and dropdown options, filling a password field, submitting the form, verifying success message, and navigating to shop to add a product.

Starting URL: https://rahulshettyacademy.com/angularpractice/

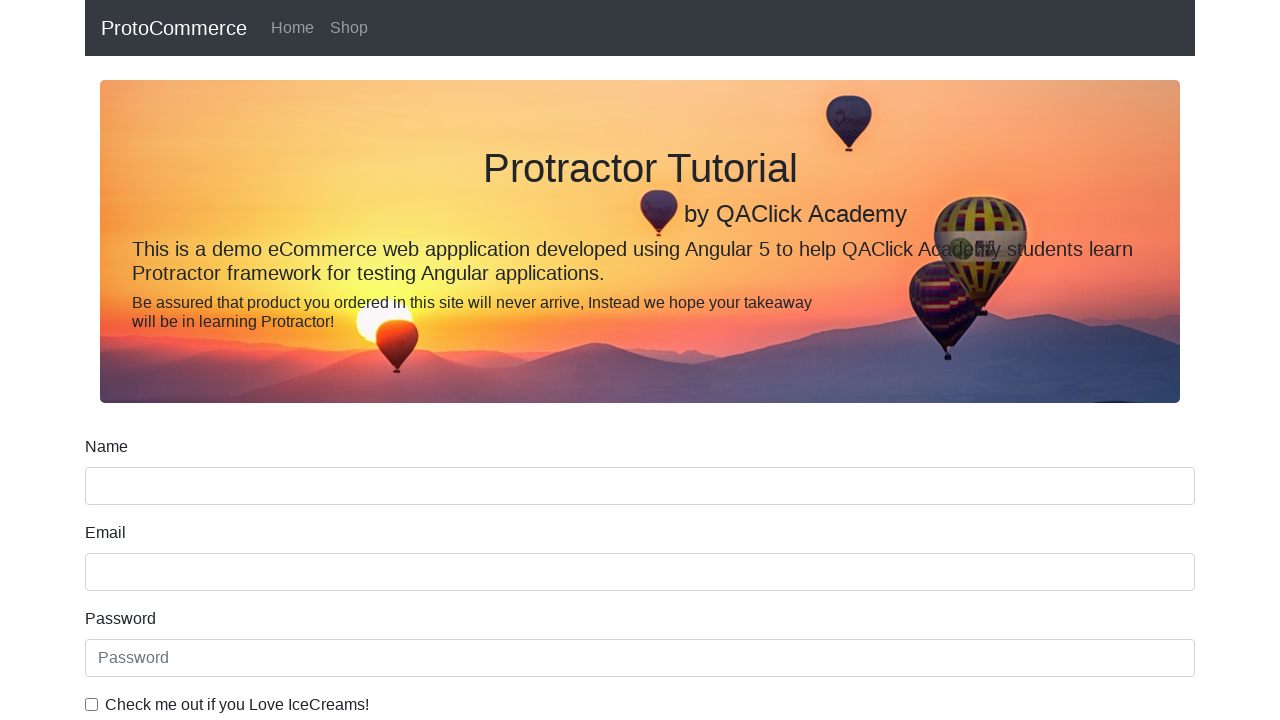

Clicked ice cream checkbox at (92, 704) on internal:label="Check me out if you Love IceCreams!"i
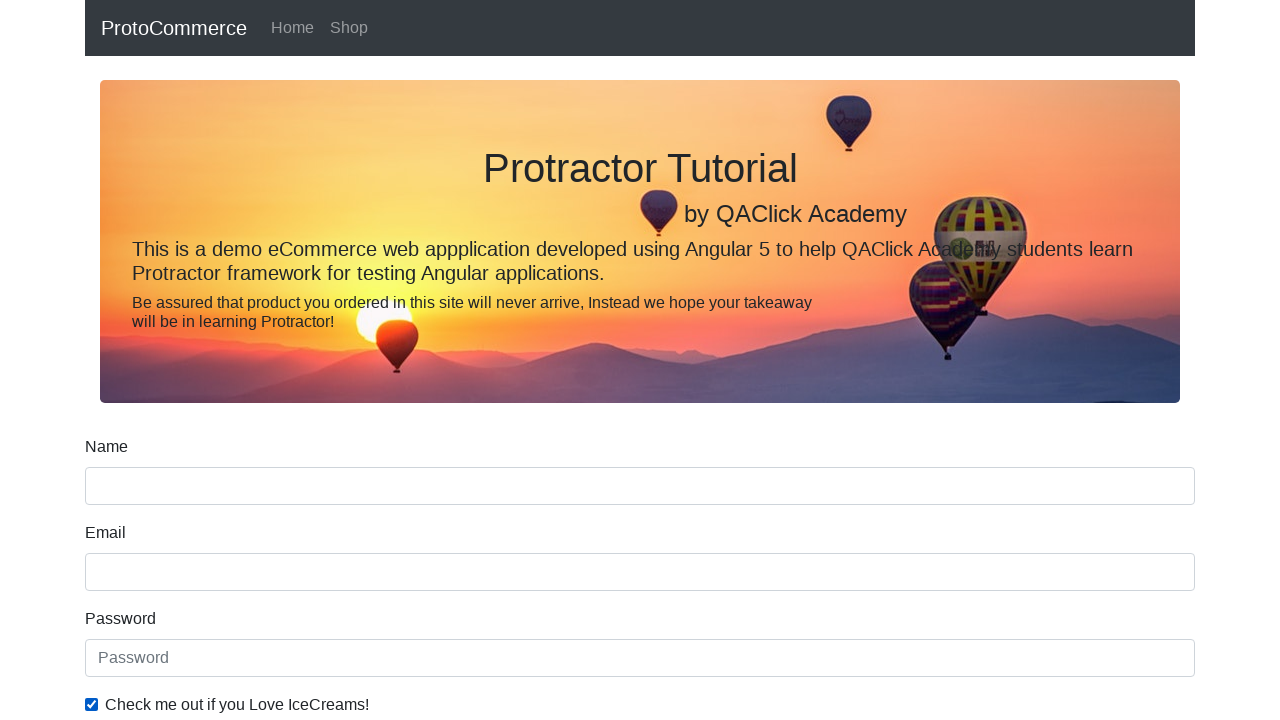

Selected 'Employed' radio button at (326, 360) on internal:label="Employed"i
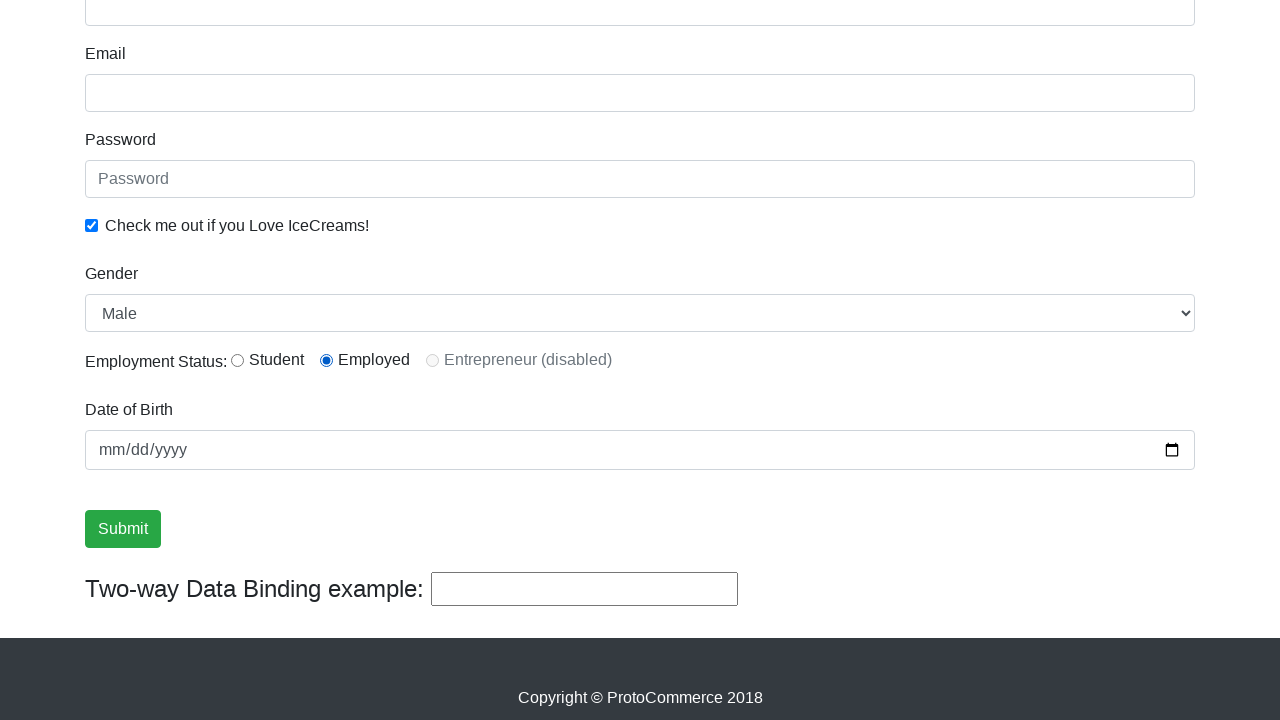

Selected 'Female' from Gender dropdown on internal:label="Gender"i
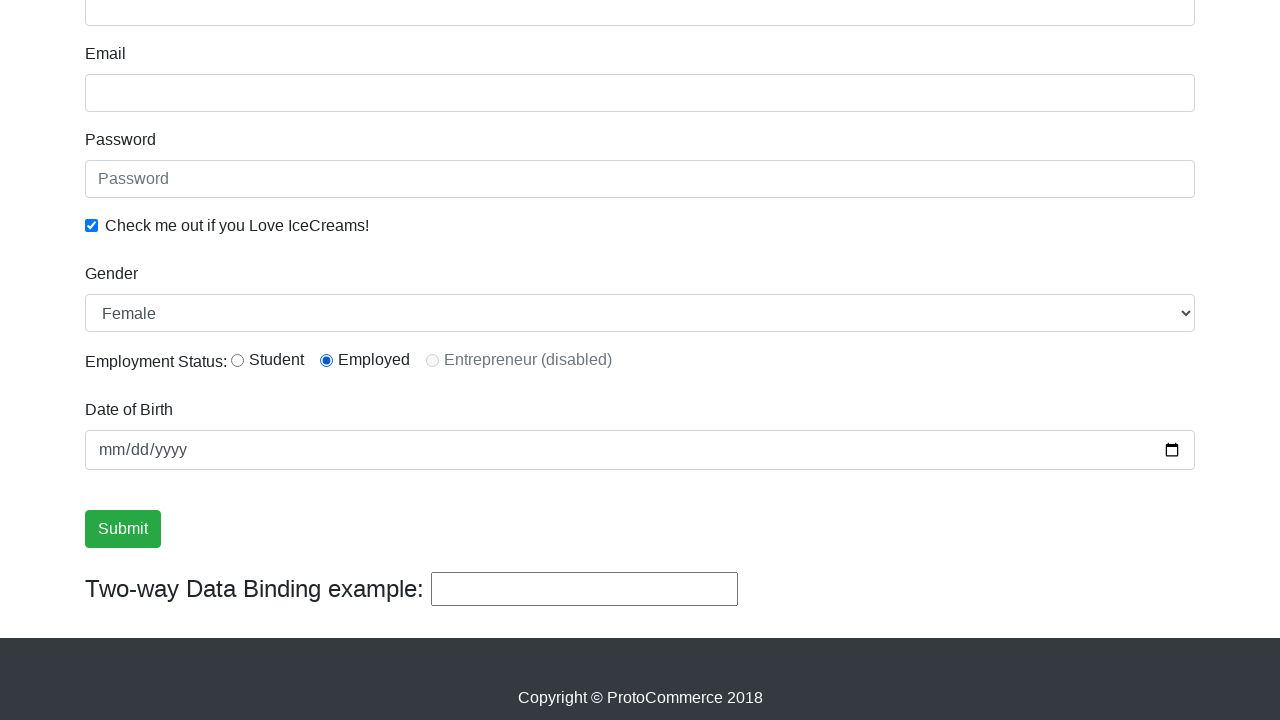

Filled password field with 'abc123' on internal:attr=[placeholder="Password"i]
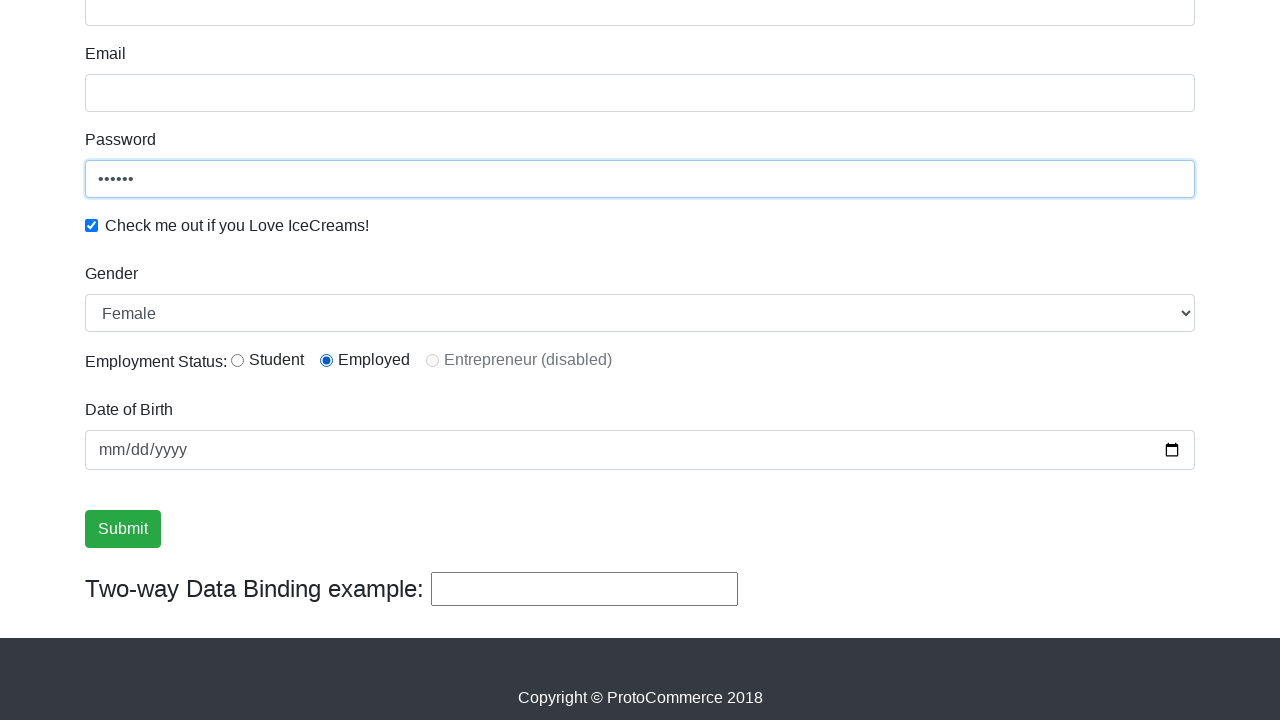

Clicked Submit button at (123, 529) on internal:role=button[name="Submit"i]
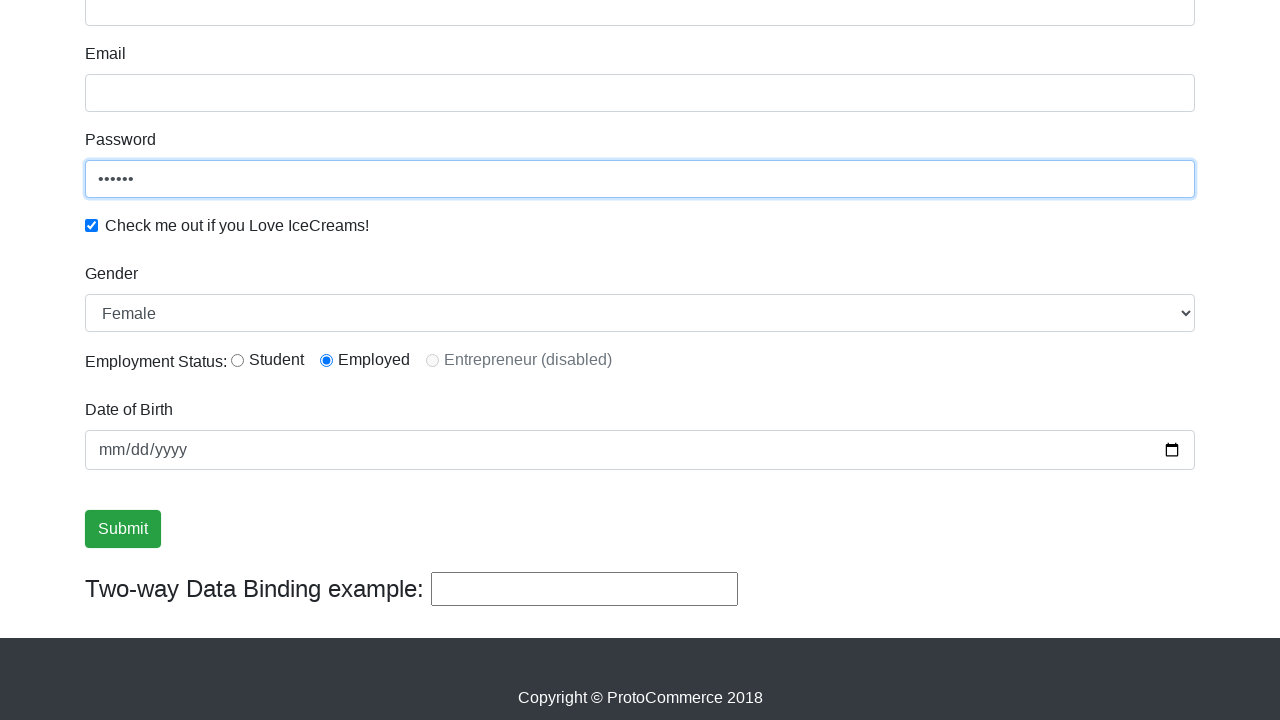

Verified success message appeared and clicked it at (640, 360) on internal:text="Success! The Form has been submitted successfully!."i
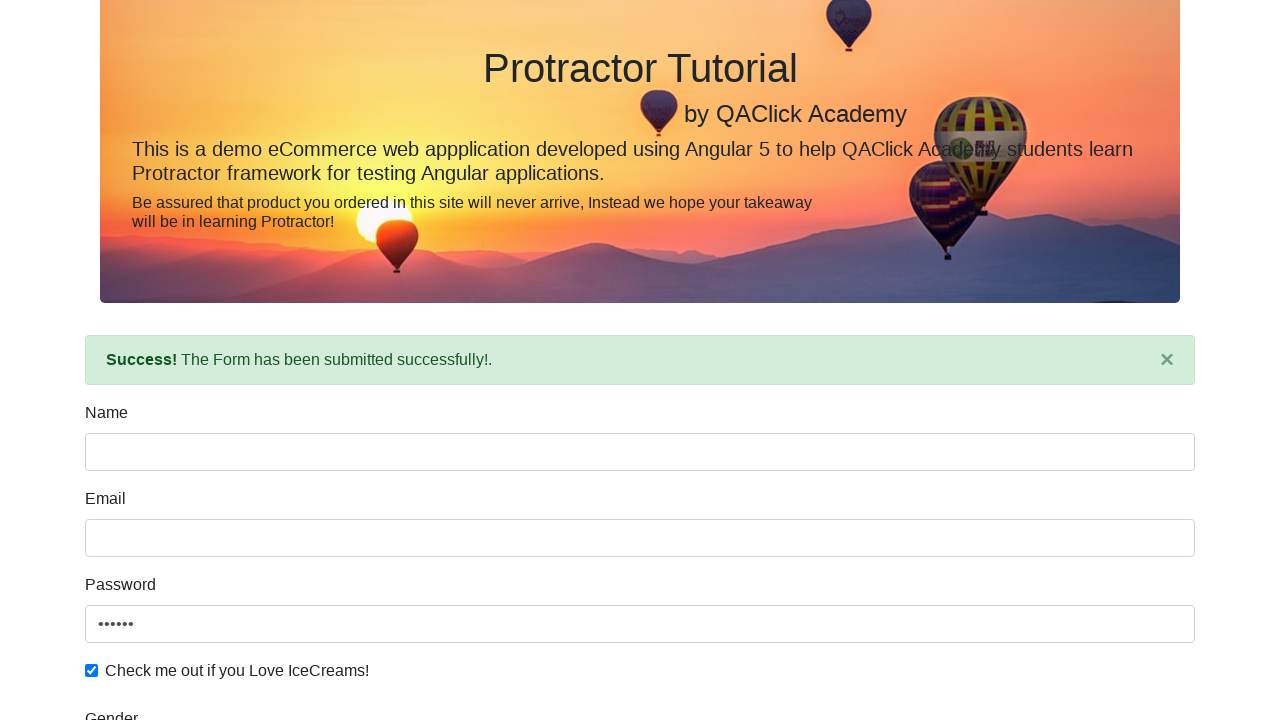

Navigated to Shop page at (349, 28) on internal:role=link[name="Shop"i]
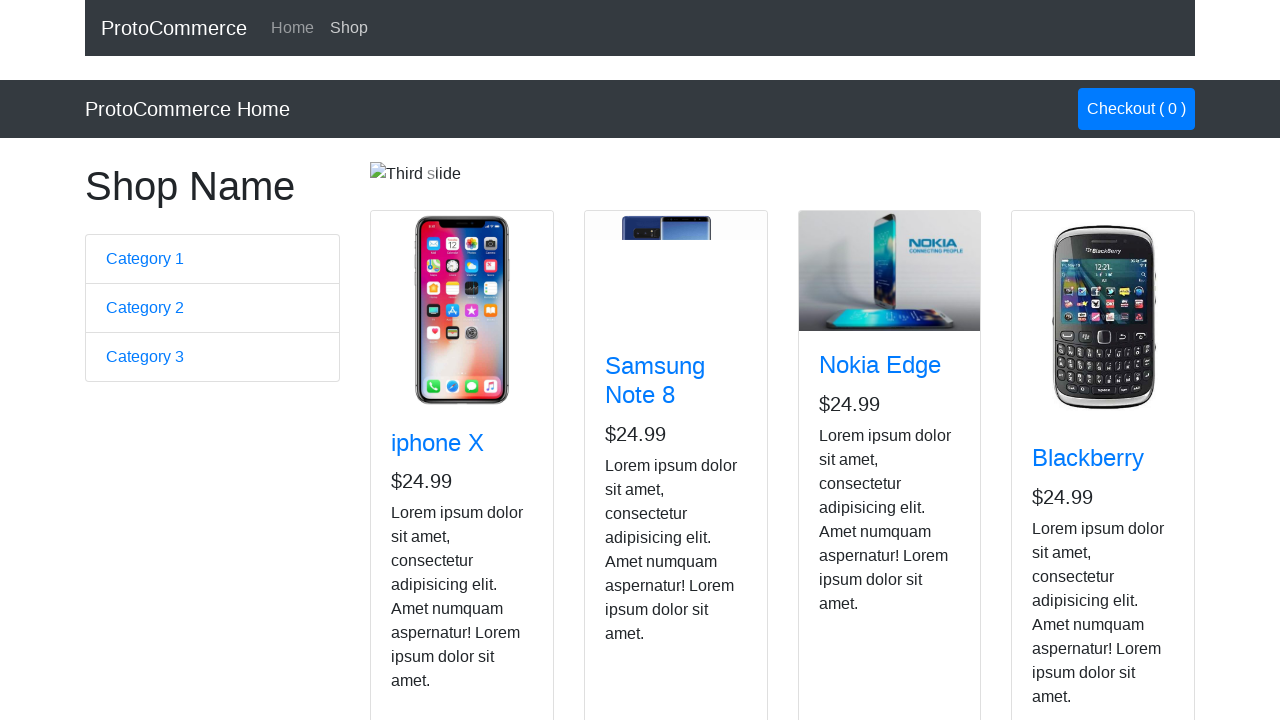

Clicked add button for Nokia Edge product at (854, 528) on app-card >> internal:has-text="Nokia Edge"i >> internal:role=button
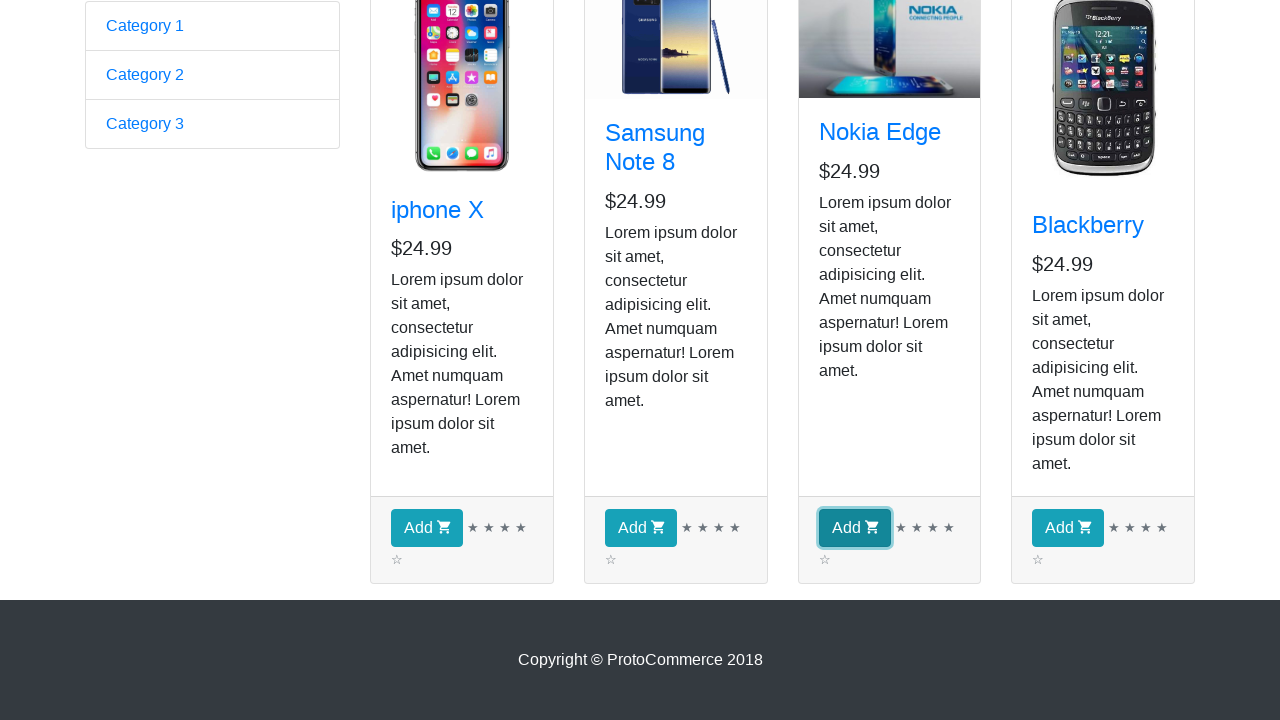

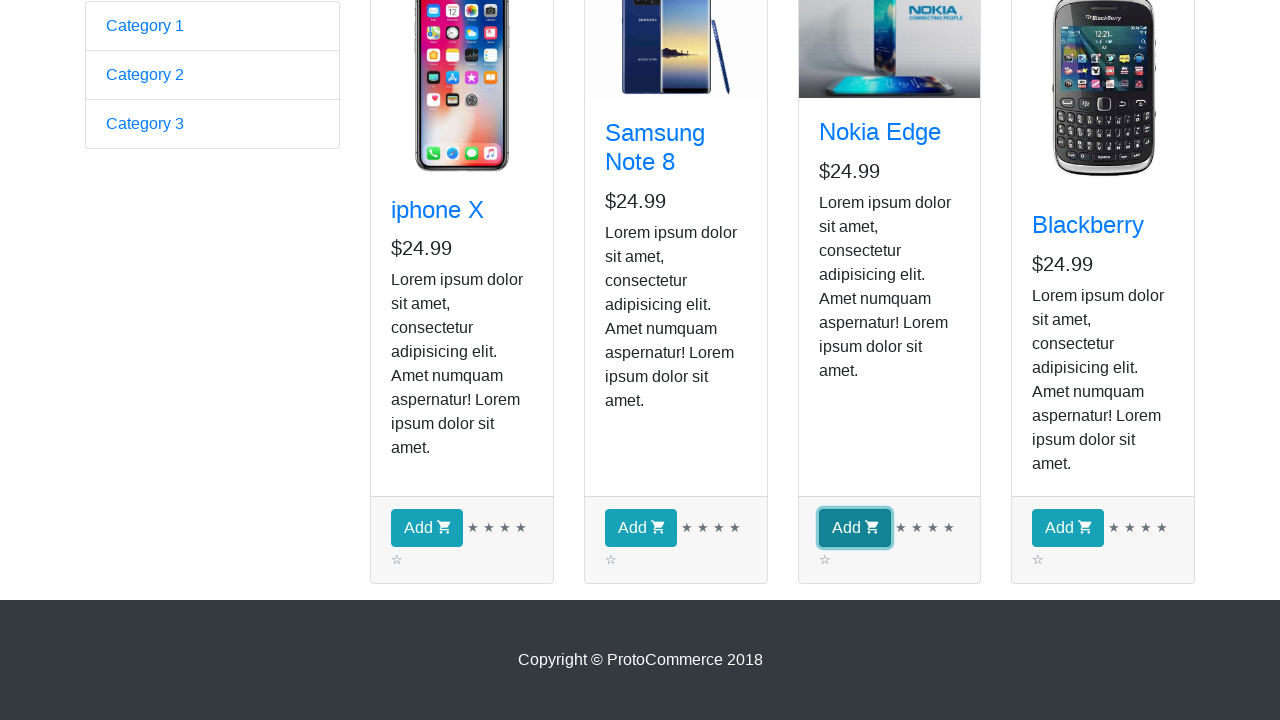